Tests static dropdown selection functionality by selecting options using three different methods: by index, by visible text, and by value on a currency dropdown.

Starting URL: https://rahulshettyacademy.com/dropdownsPractise/

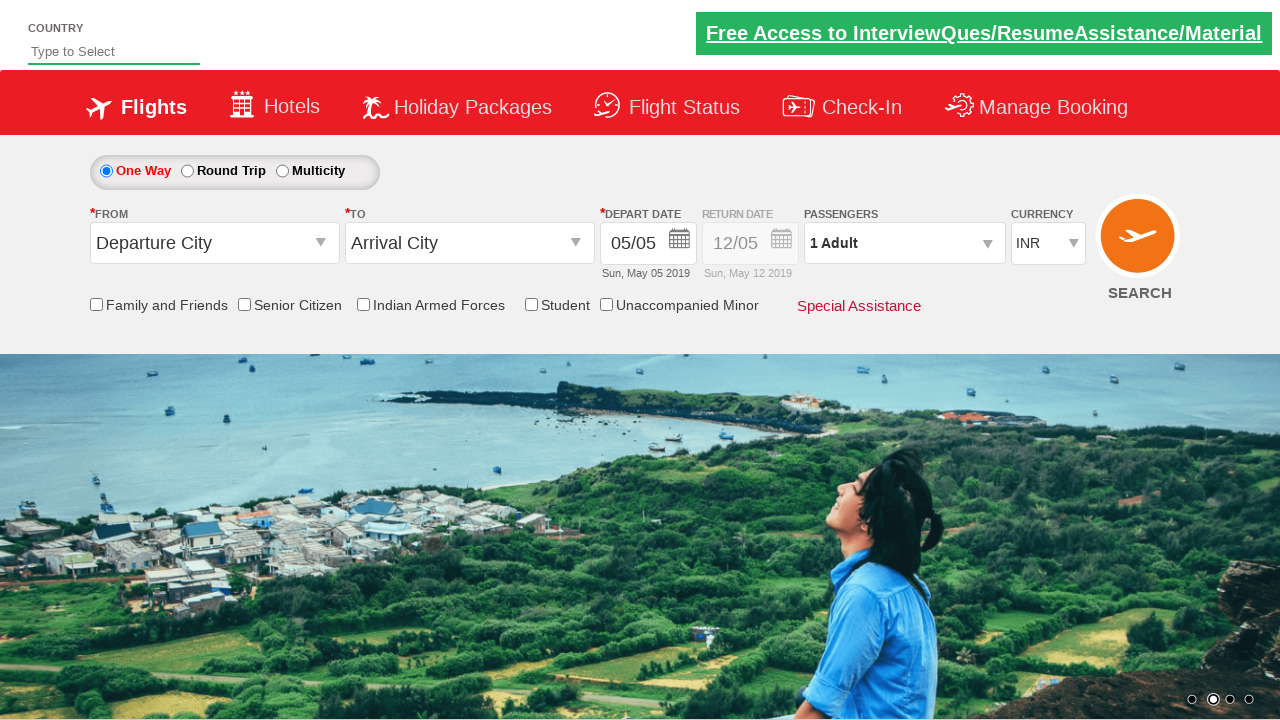

Selected currency dropdown option by index 3 on #ctl00_mainContent_DropDownListCurrency
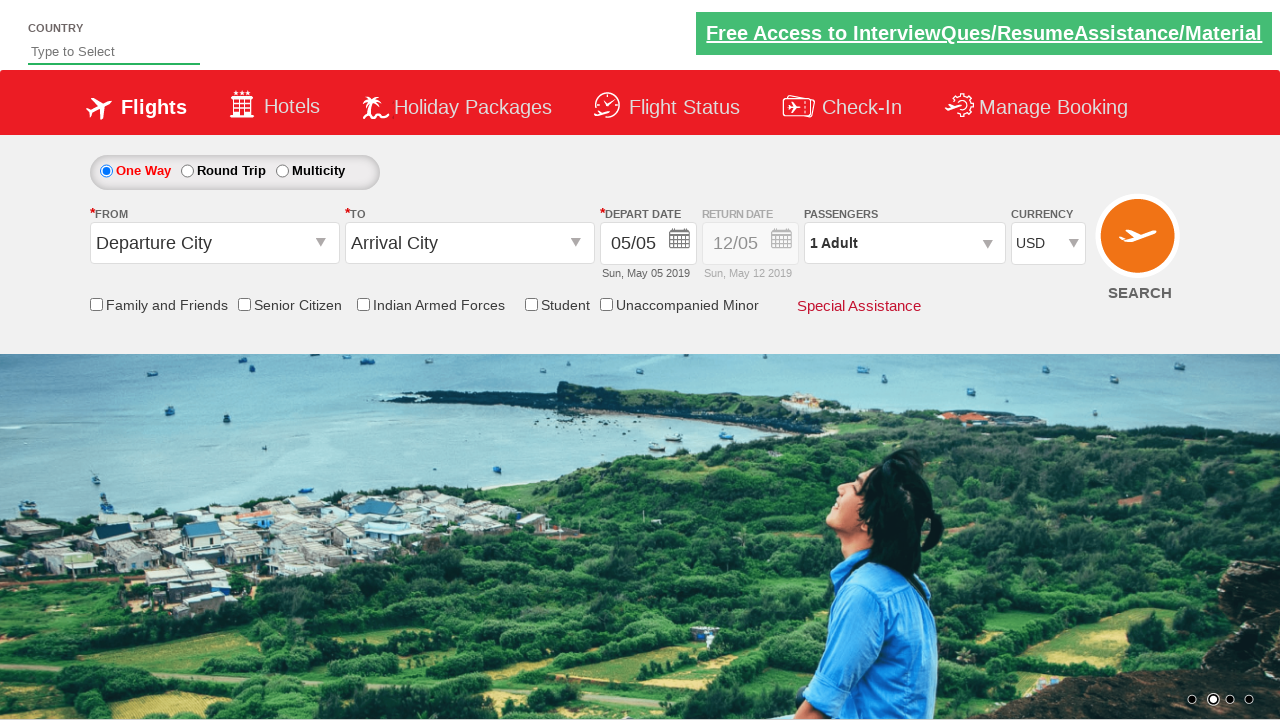

Selected currency dropdown option by visible text 'AED' on #ctl00_mainContent_DropDownListCurrency
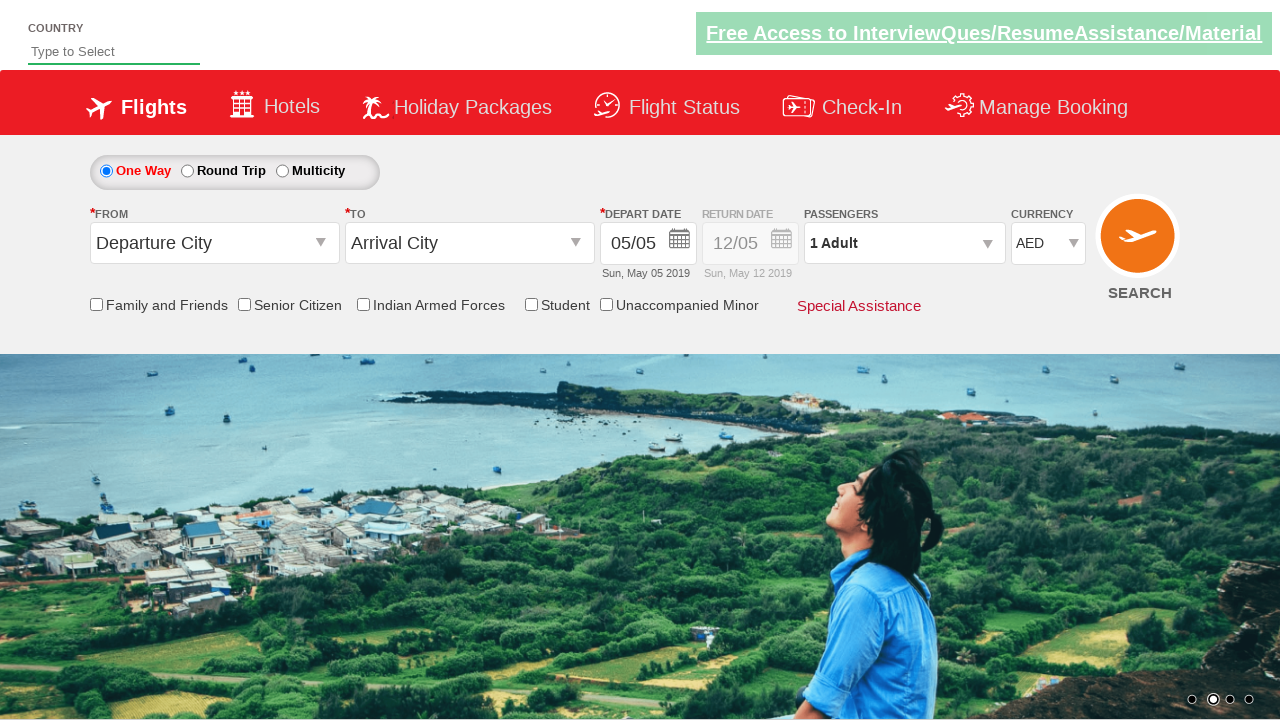

Selected currency dropdown option by value 'INR' on #ctl00_mainContent_DropDownListCurrency
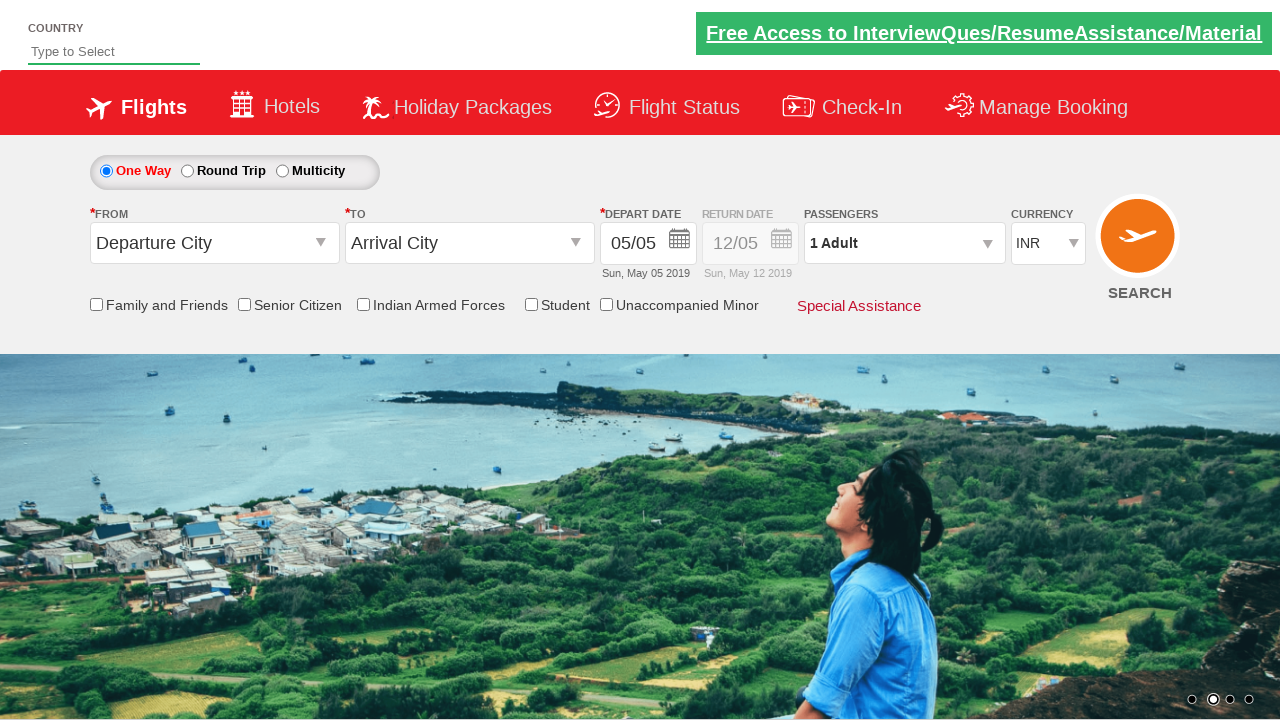

Waited 500ms for final dropdown selection to be applied
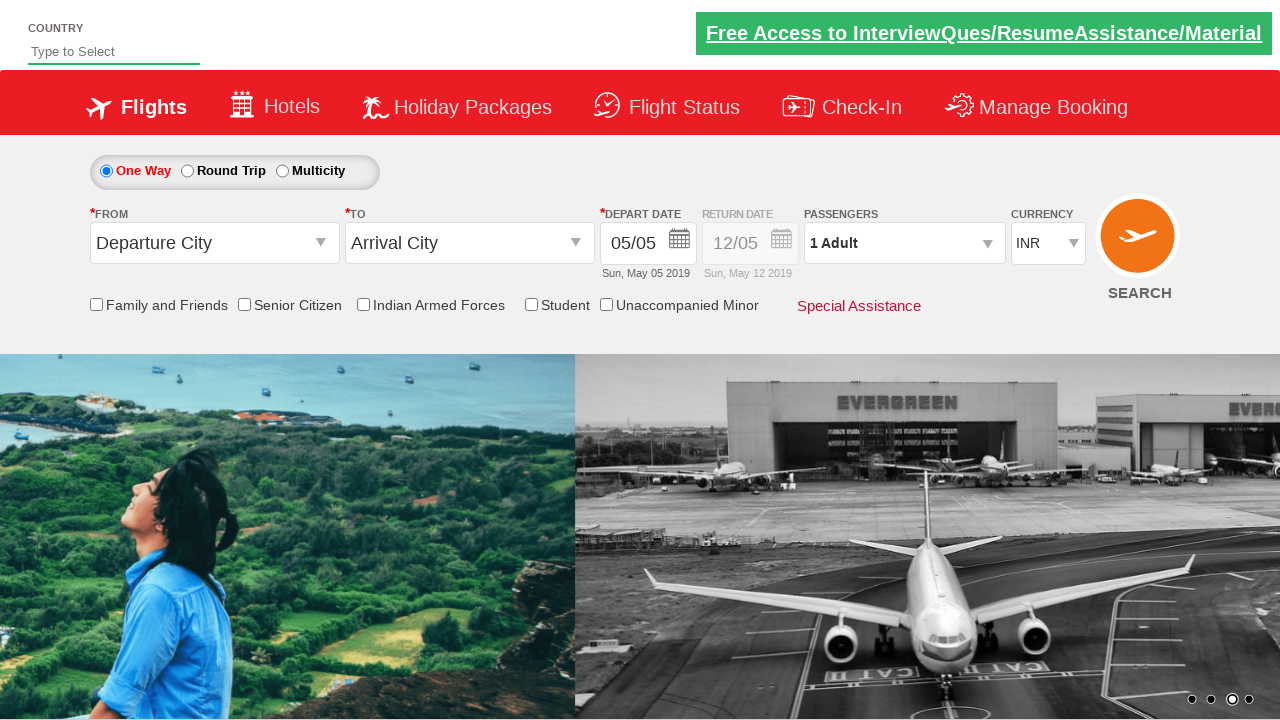

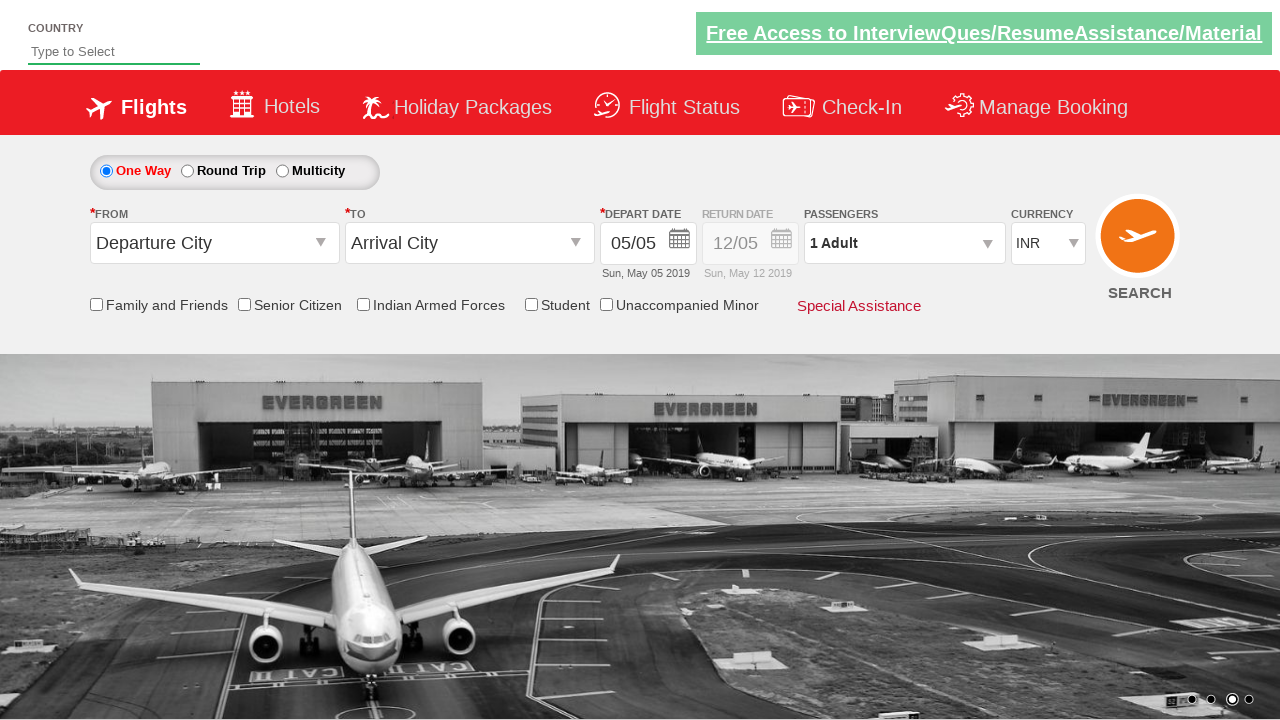